Tests un-marking todo items as complete by unchecking their checkboxes

Starting URL: https://demo.playwright.dev/todomvc

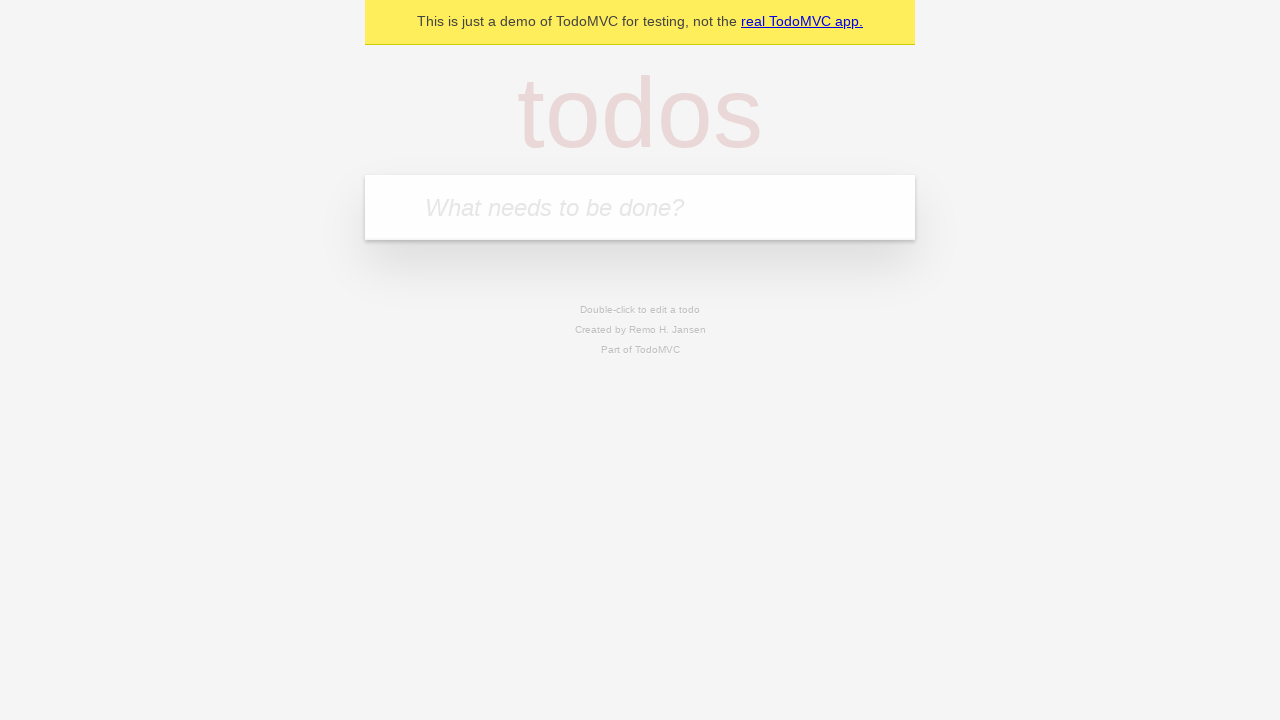

Filled todo input with 'buy some cheese' on internal:attr=[placeholder="What needs to be done?"i]
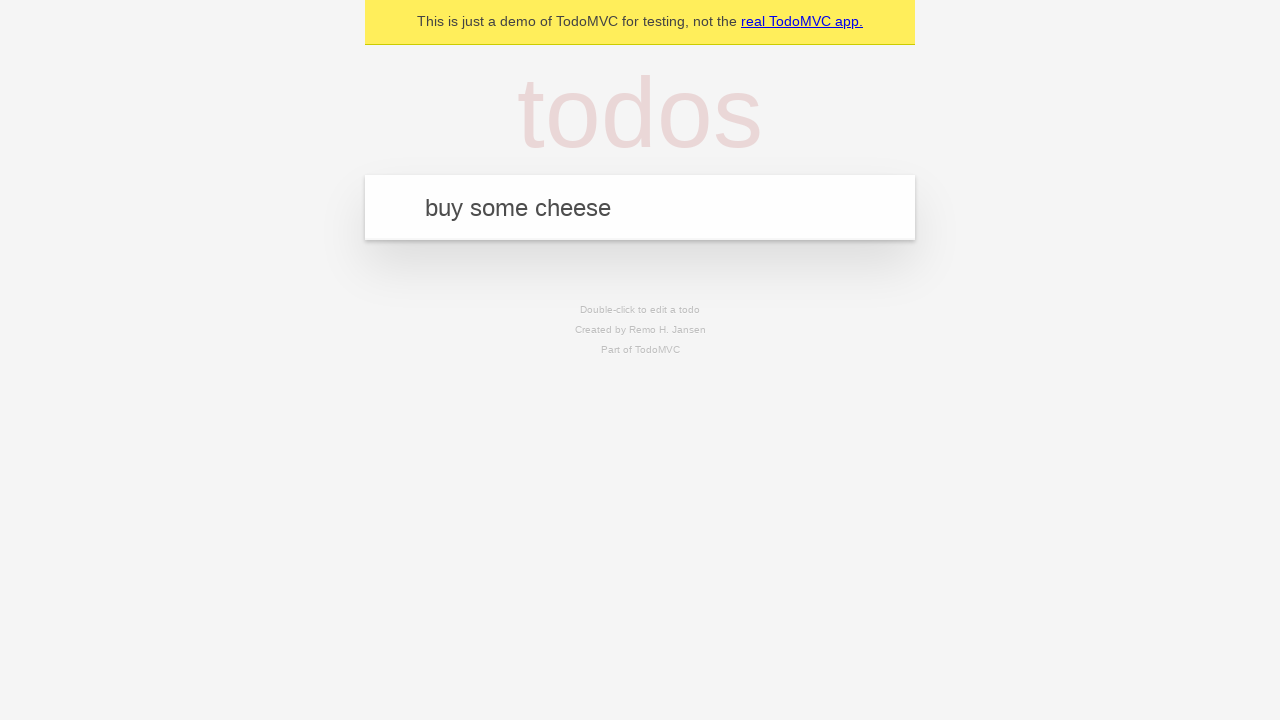

Pressed Enter to create first todo item on internal:attr=[placeholder="What needs to be done?"i]
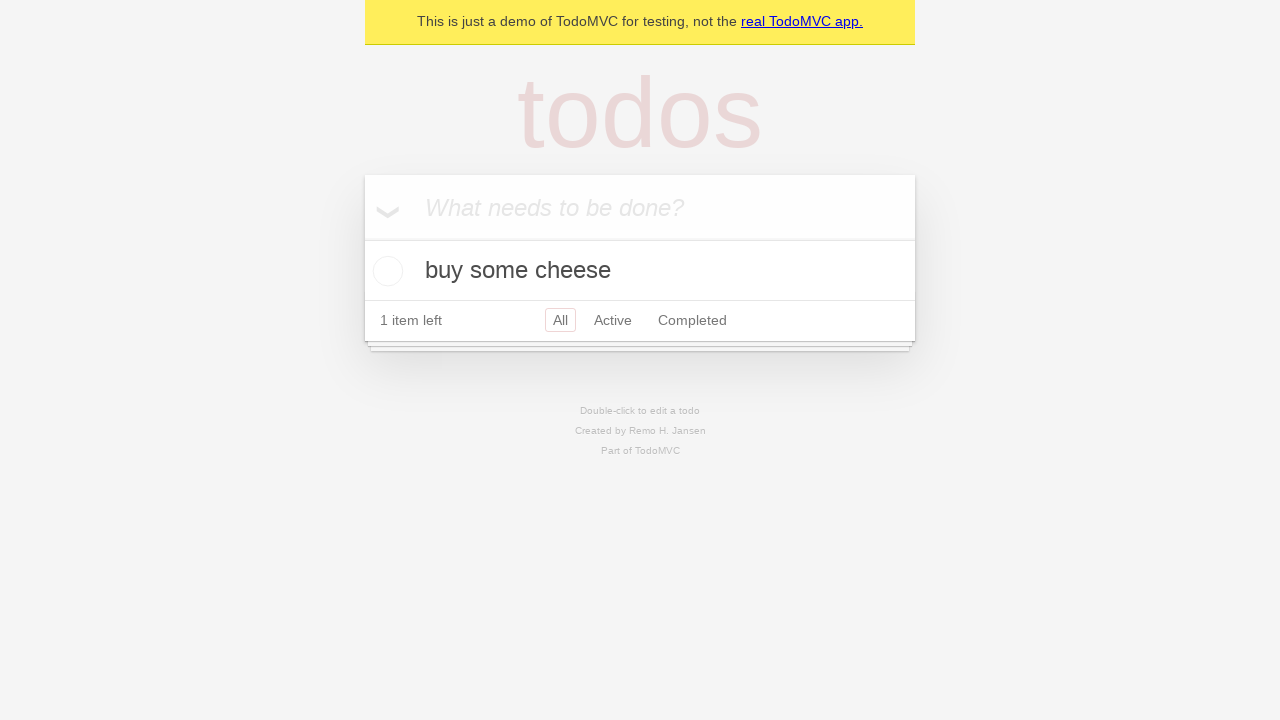

Filled todo input with 'feed the cat' on internal:attr=[placeholder="What needs to be done?"i]
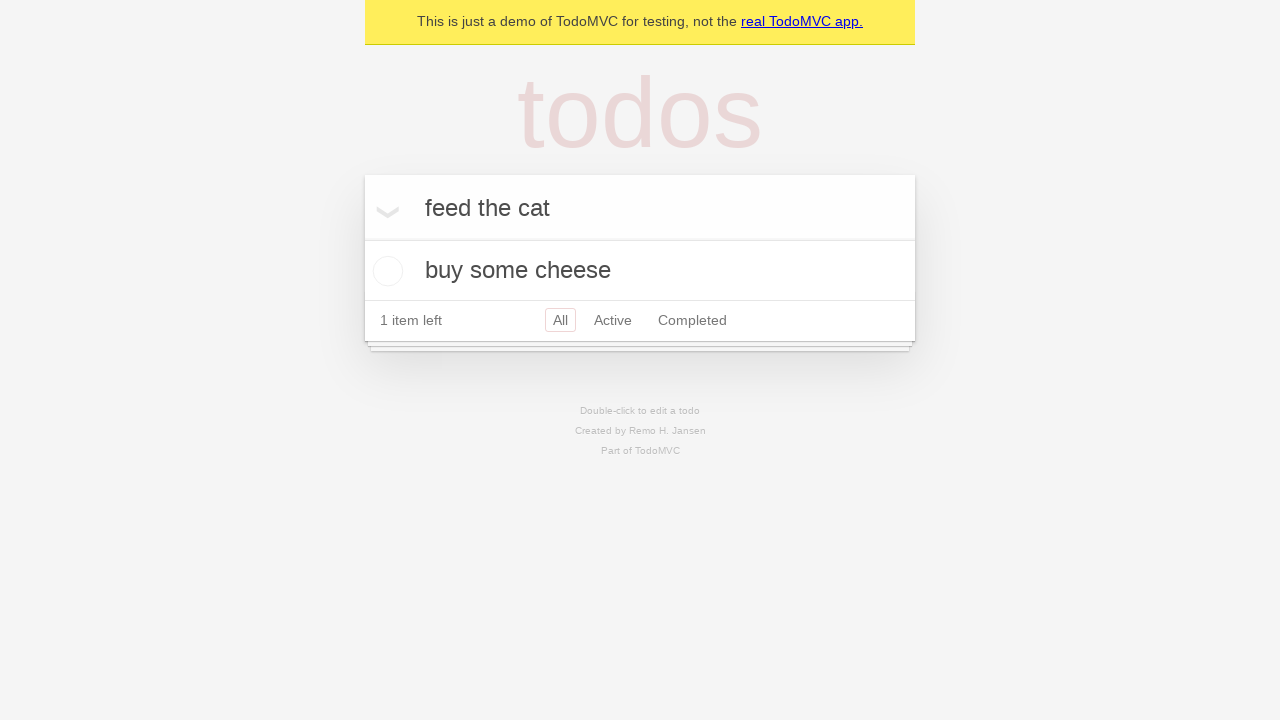

Pressed Enter to create second todo item on internal:attr=[placeholder="What needs to be done?"i]
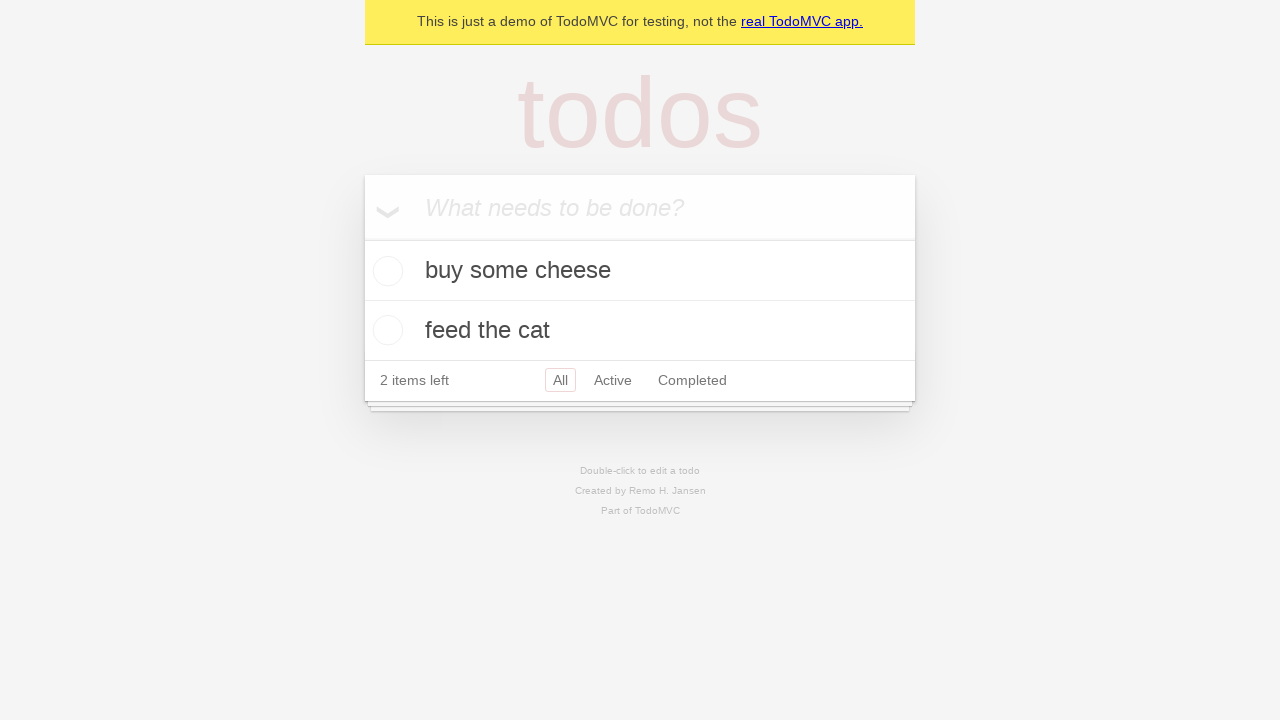

Waited for both todo items to appear
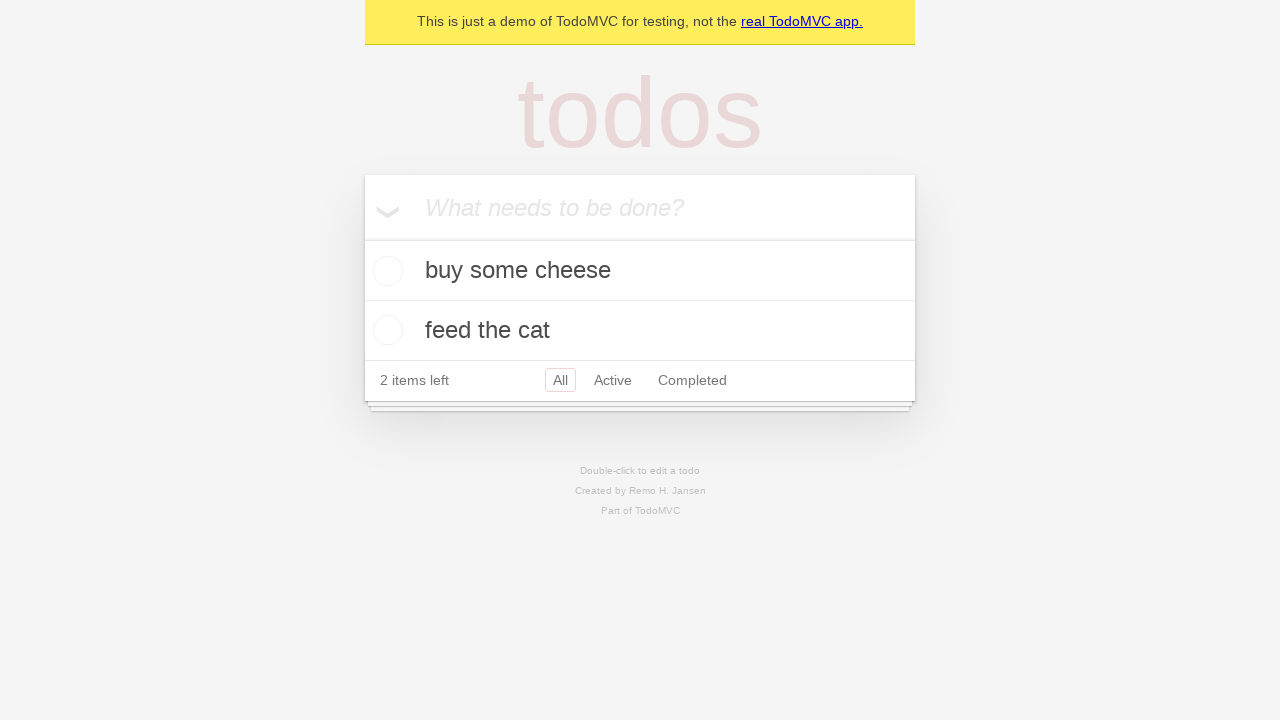

Checked first todo item as complete at (385, 271) on [data-testid='todo-item'] >> nth=0 >> internal:role=checkbox
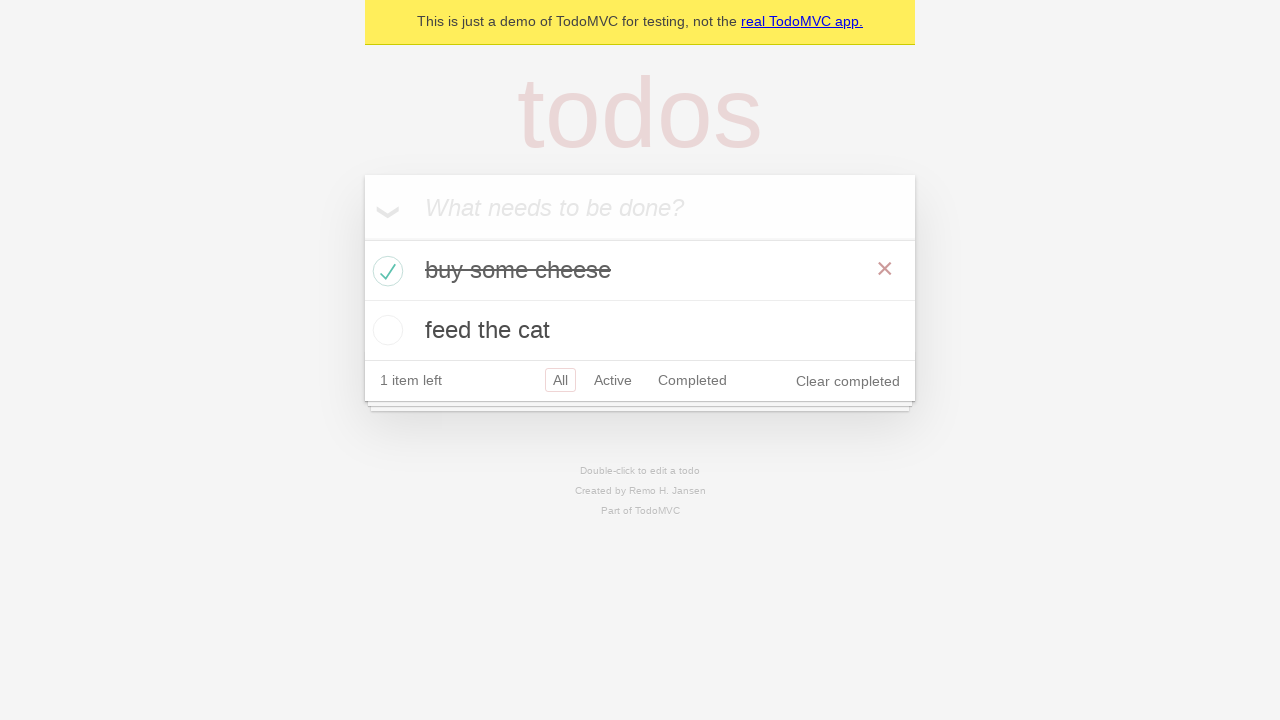

Unchecked first todo item to mark as incomplete at (385, 271) on [data-testid='todo-item'] >> nth=0 >> internal:role=checkbox
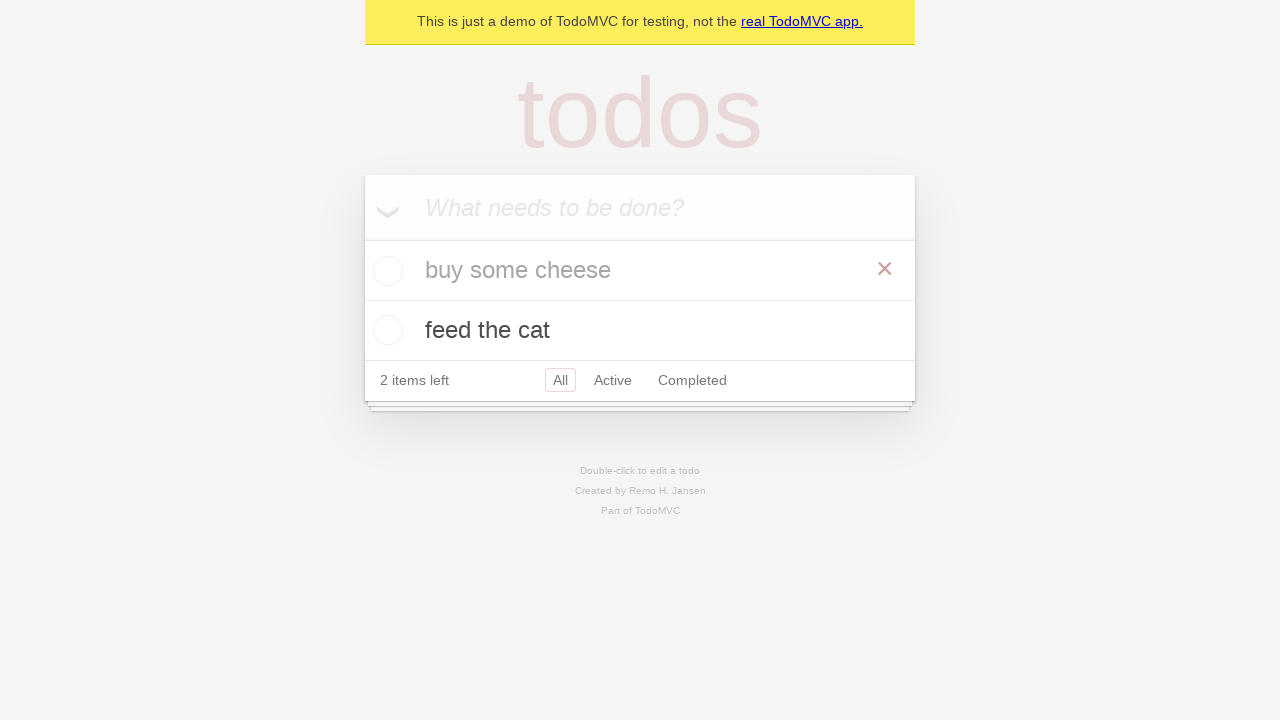

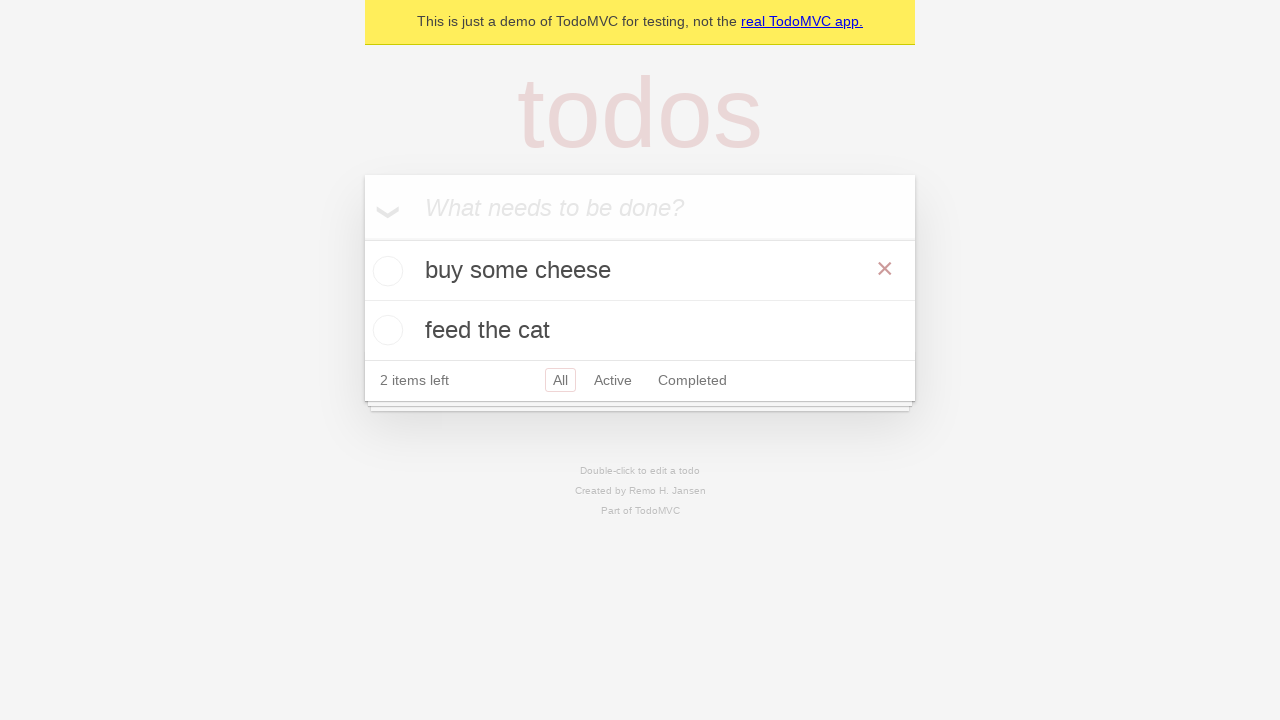